Tests that the Monitors category displays correctly by clicking on it and verifying that 2 products are shown

Starting URL: https://www.demoblaze.com/

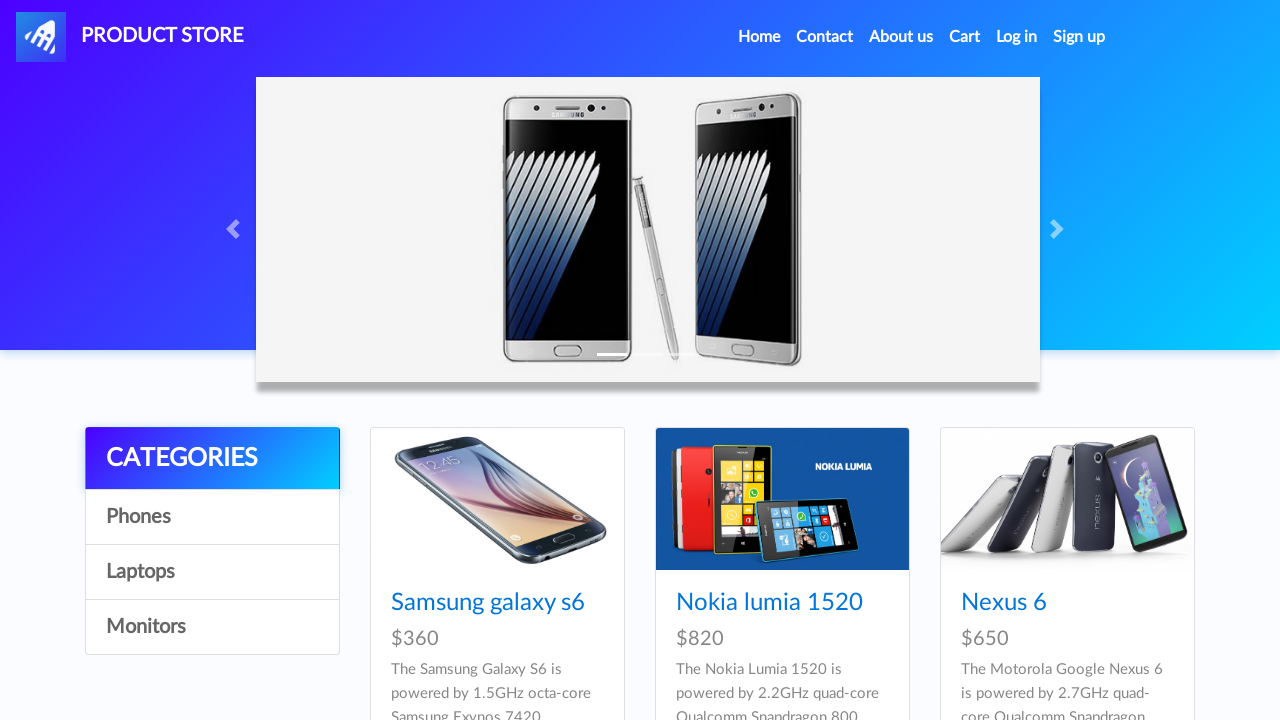

Category menu became visible
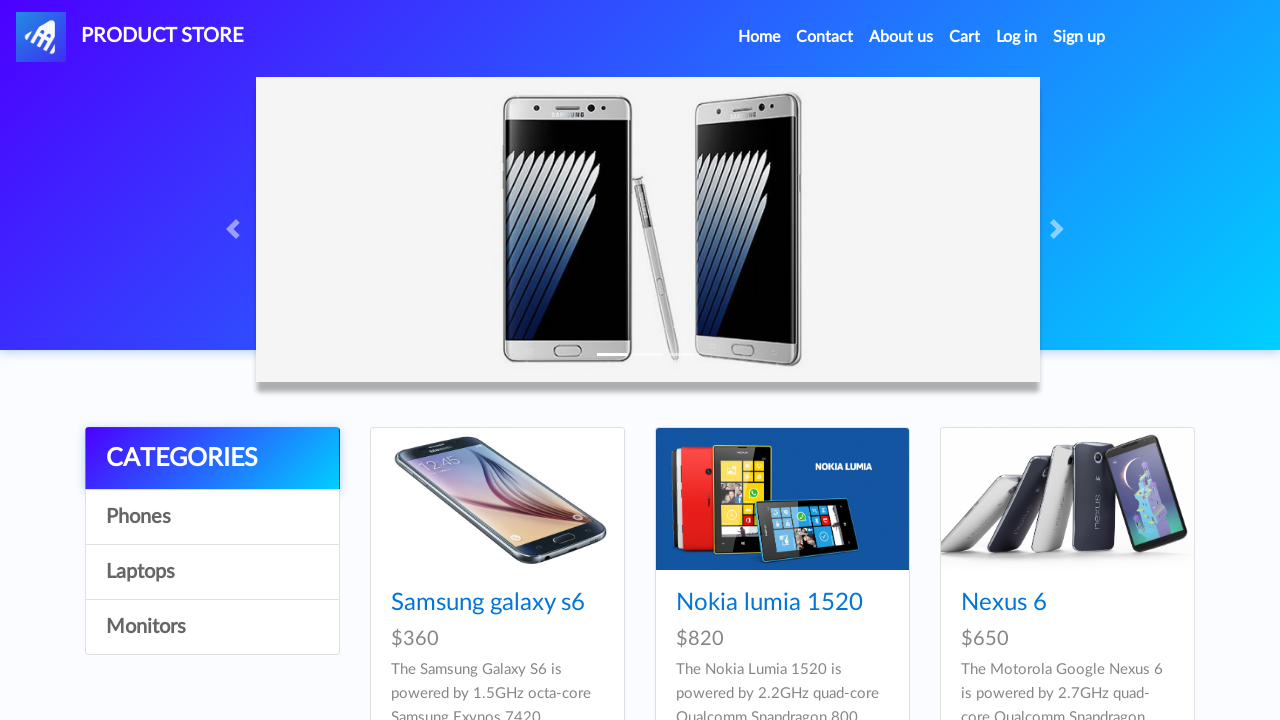

Clicked on Monitors category at (212, 627) on #itemc >> internal:has-text="Monitors"i
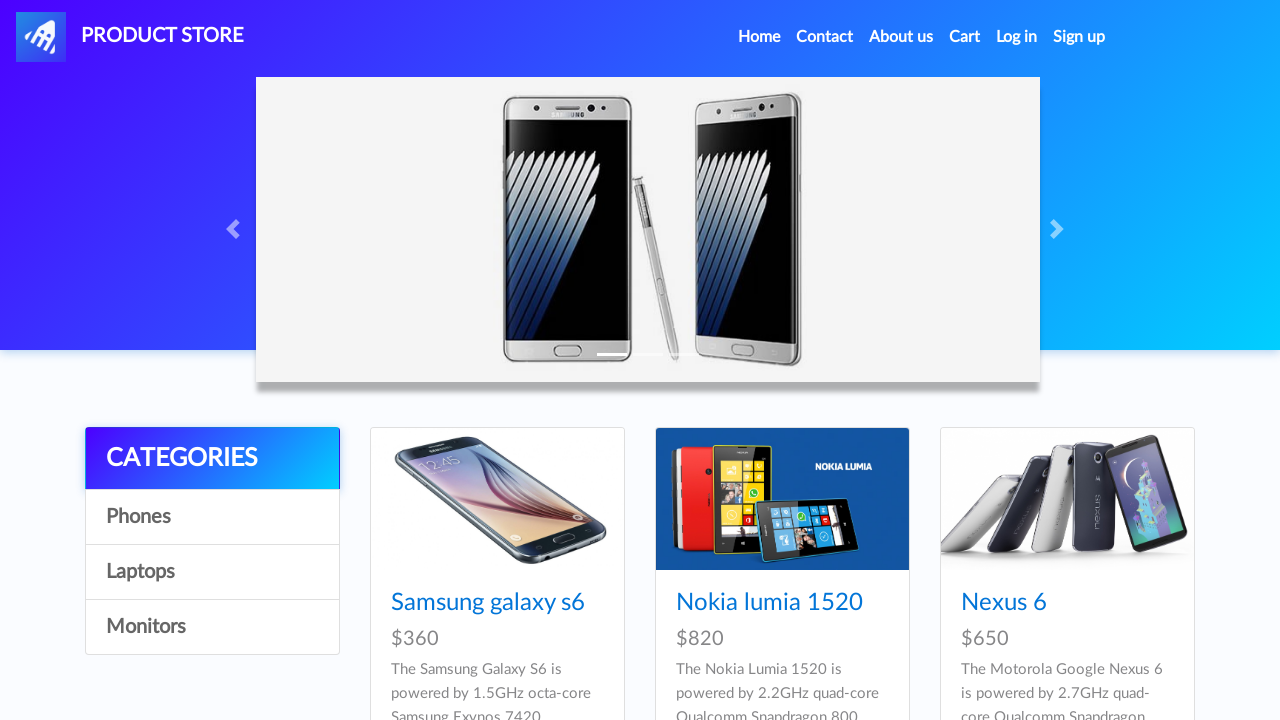

Product cards became visible
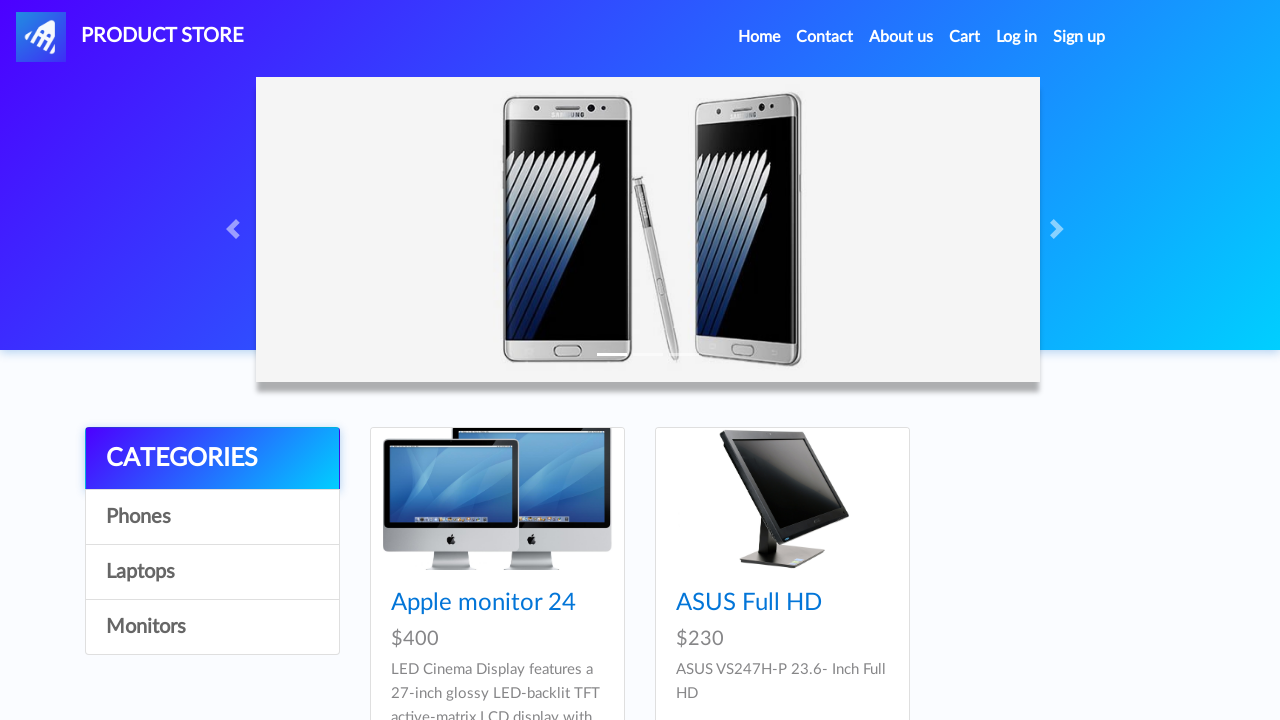

Waited 1 second for products to fully load
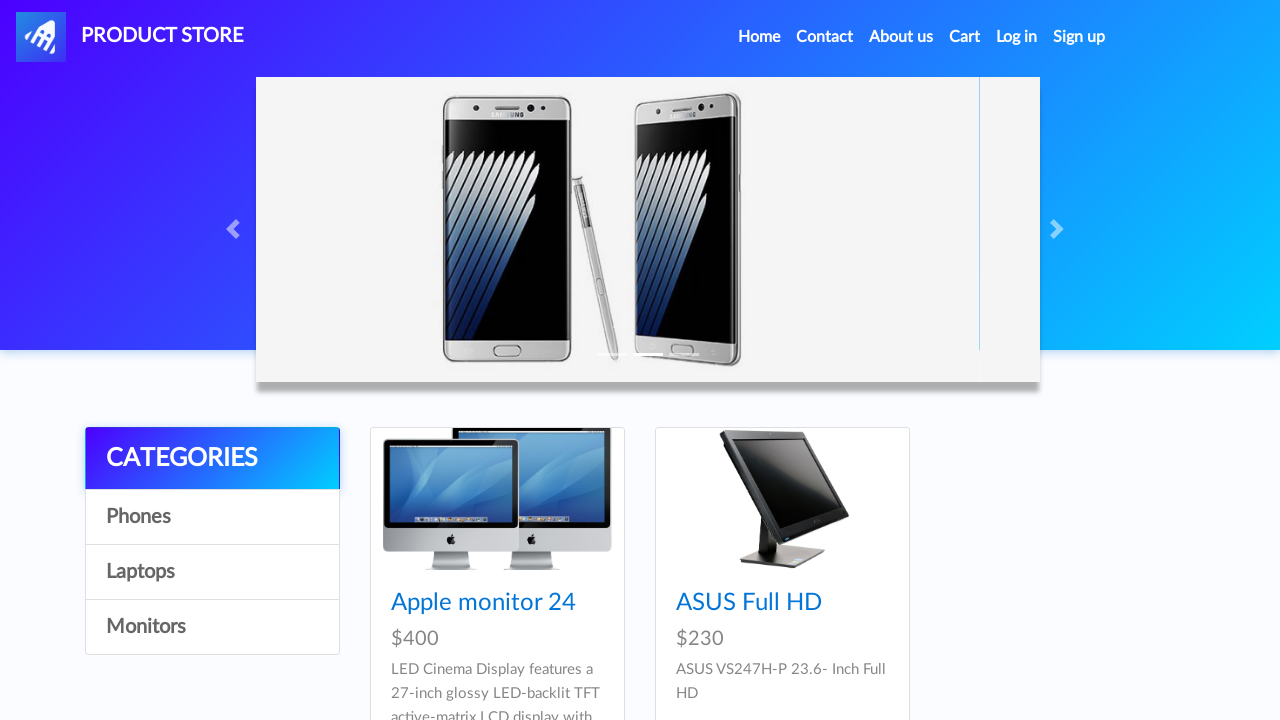

Retrieved product titles from the page
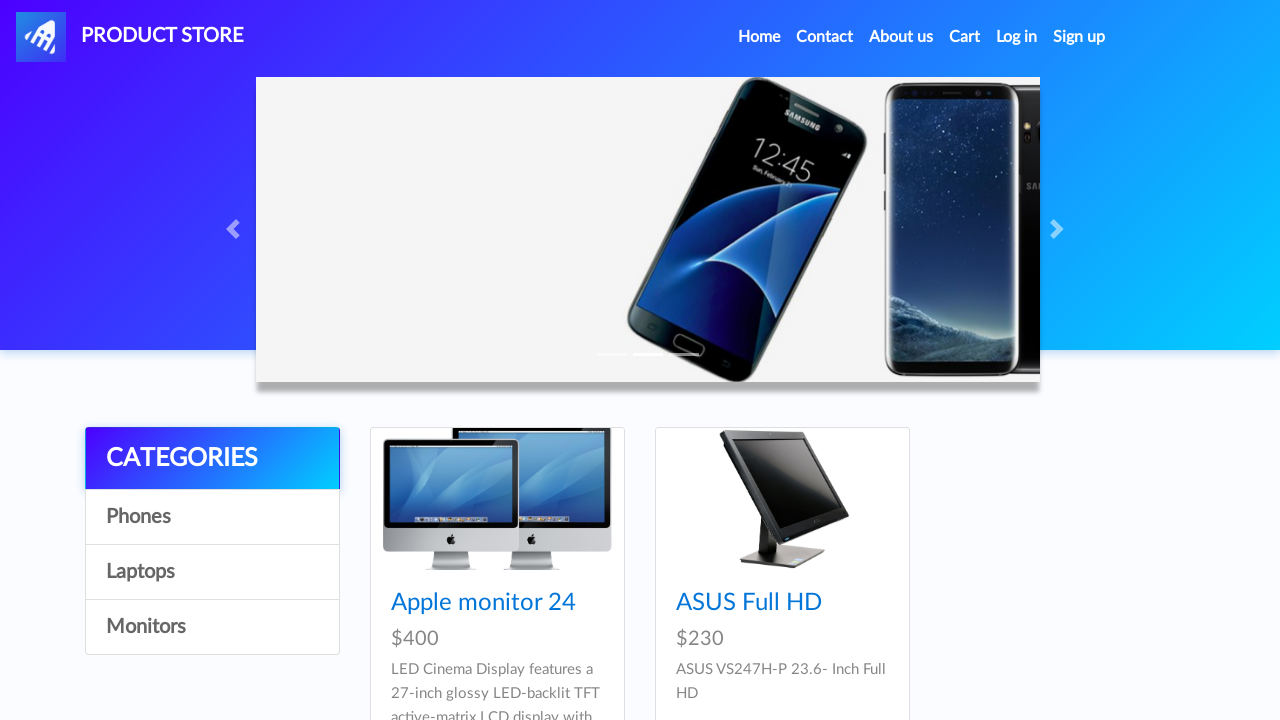

Verified that 2 Monitors products are displayed
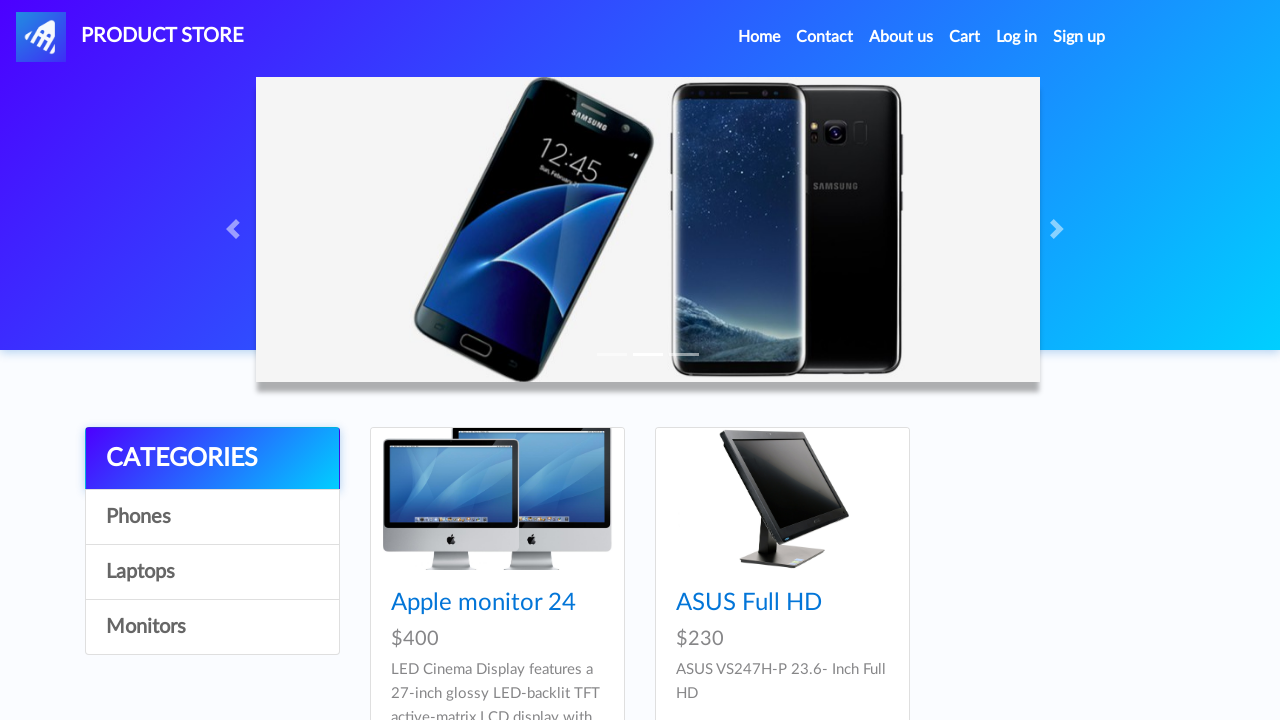

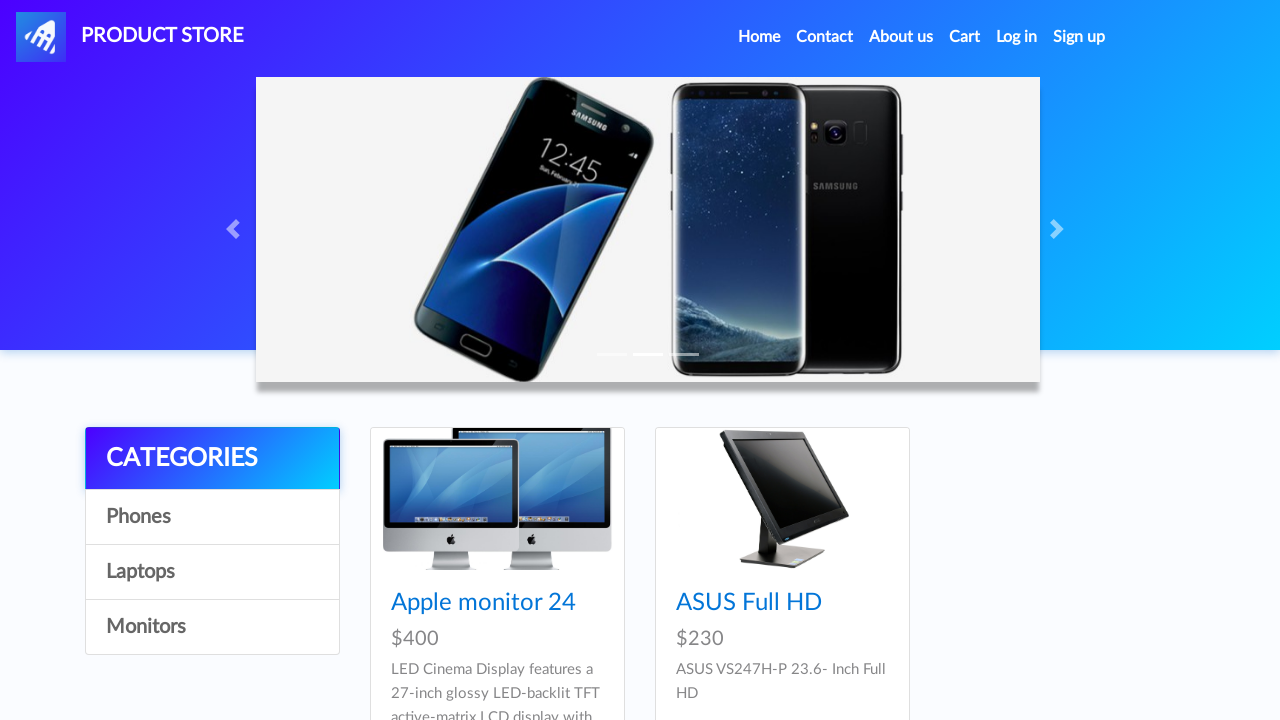